Navigates to the website and clicks on the sign-in button

Starting URL: https://test.my-fork.com/

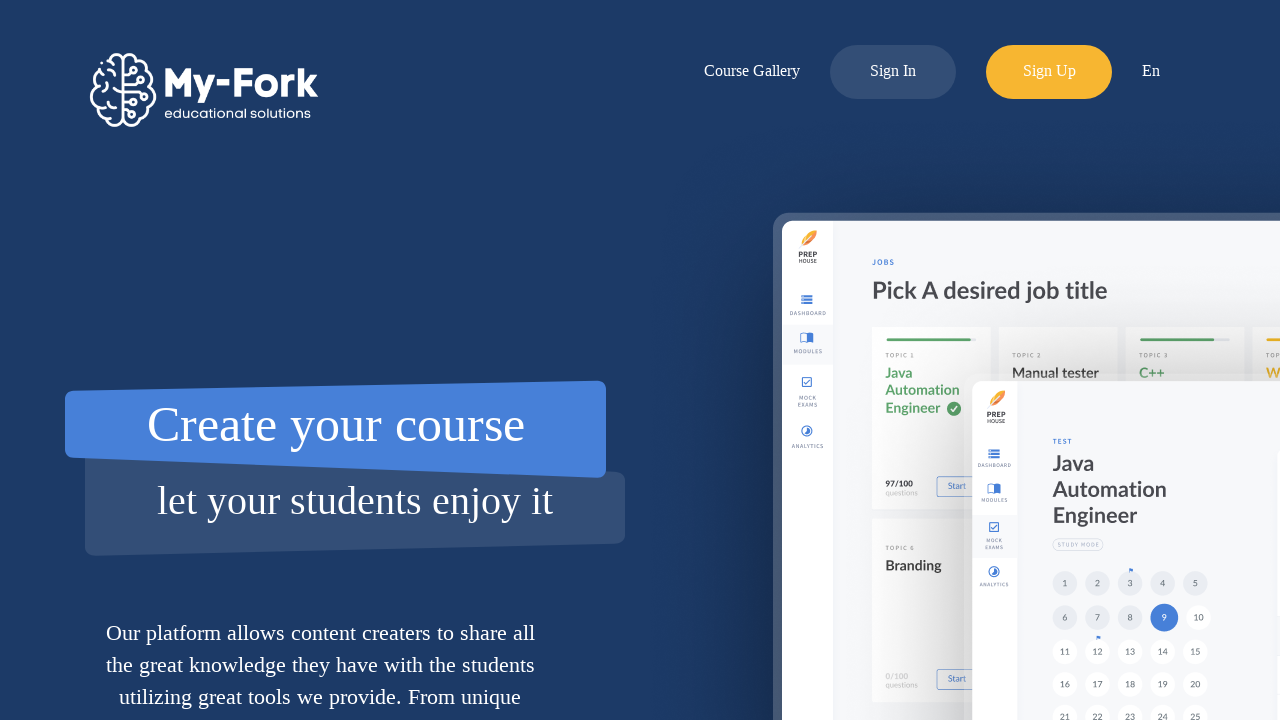

Navigated to https://test.my-fork.com/
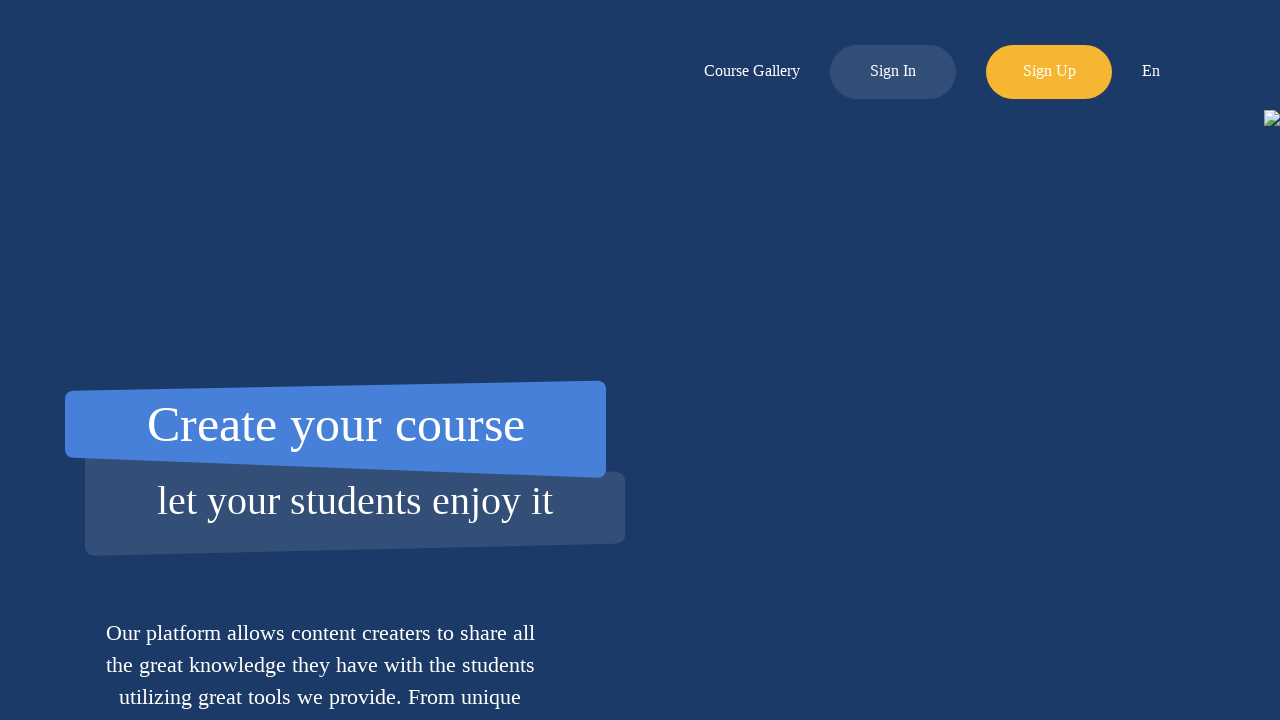

Clicked on the sign-in button at (893, 72) on xpath=//div[@id='log-in-button']/..
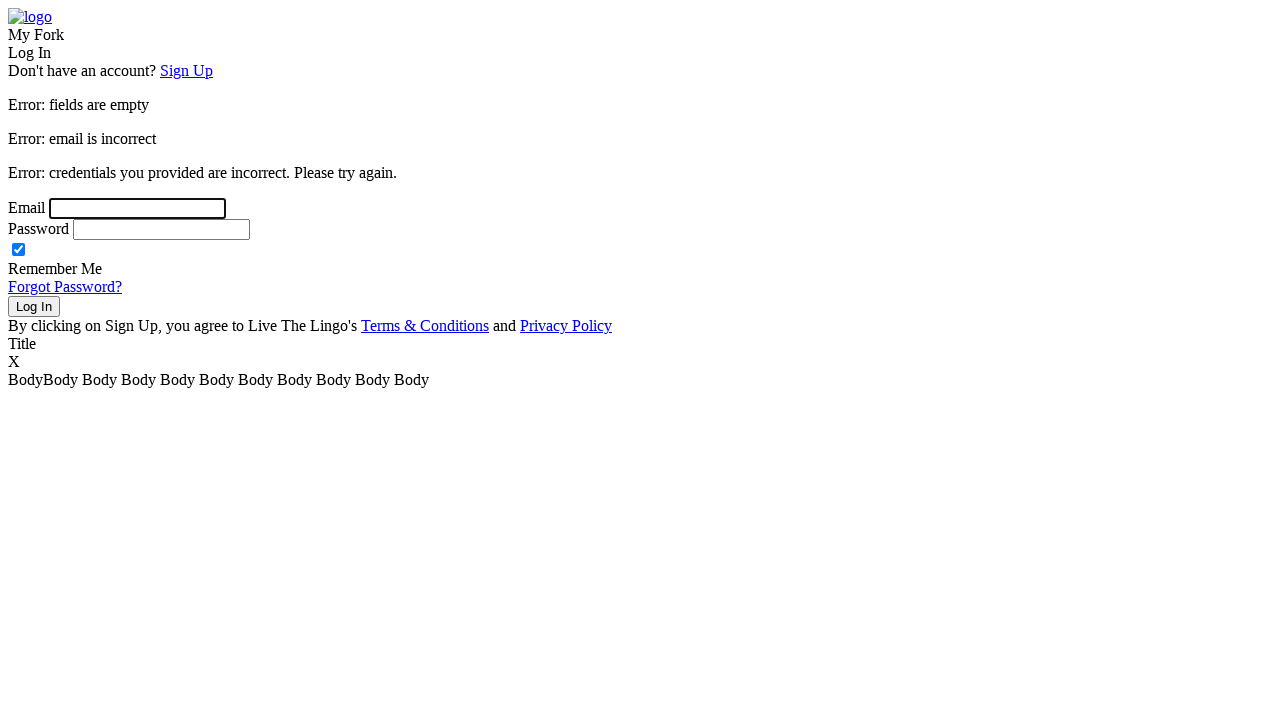

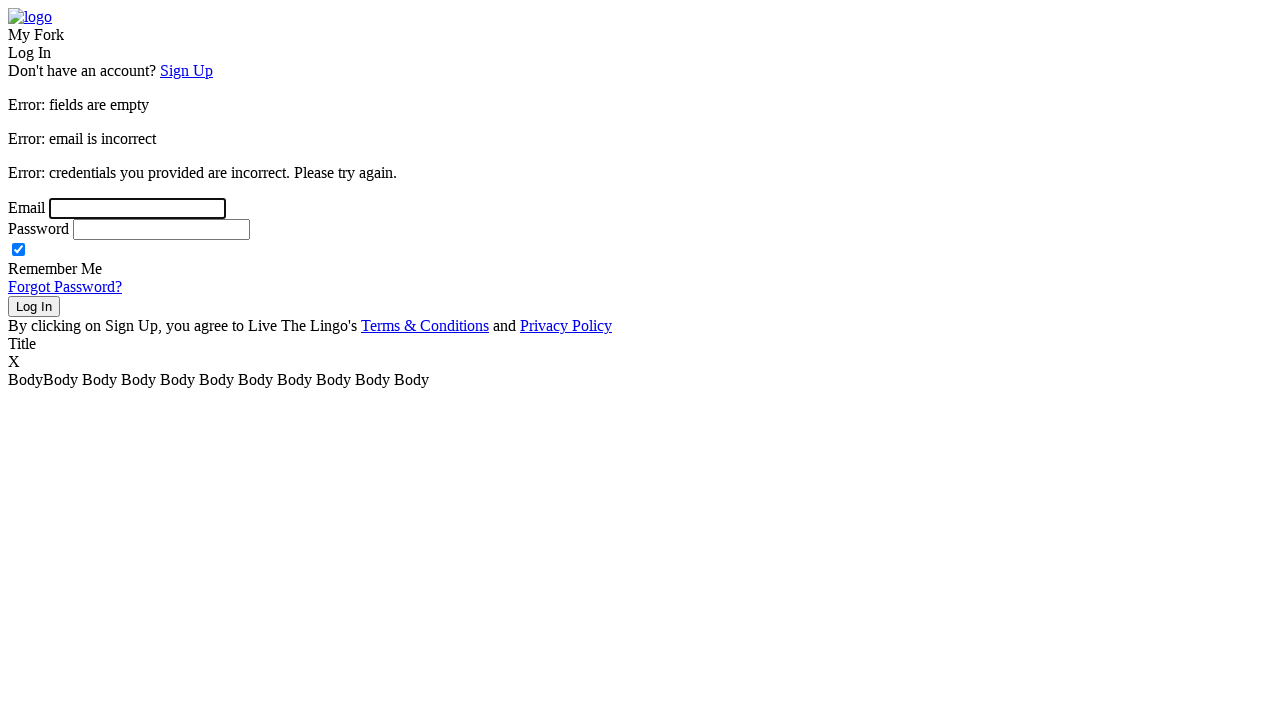